Tests dynamic properties page by waiting for an element that becomes visible after a delay and verifying it appears.

Starting URL: https://demoqa.com/dynamic-properties

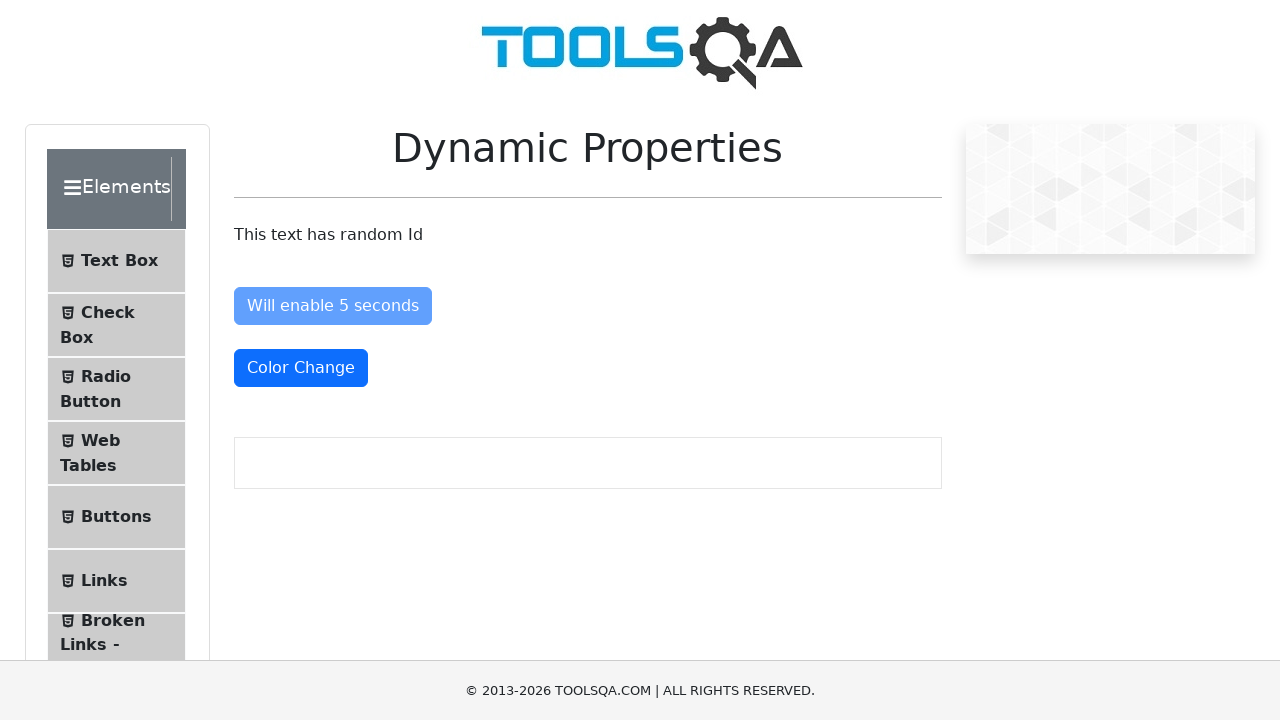

Waited for visibleAfter button to appear after 5 second delay
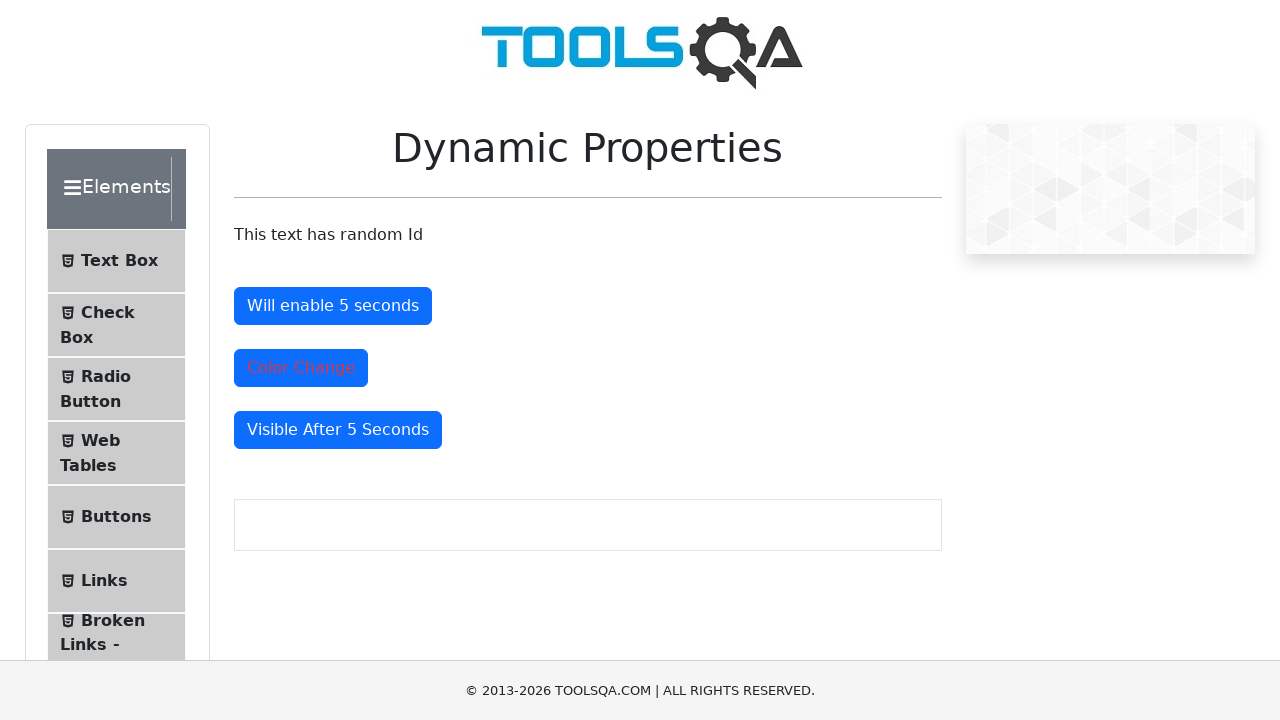

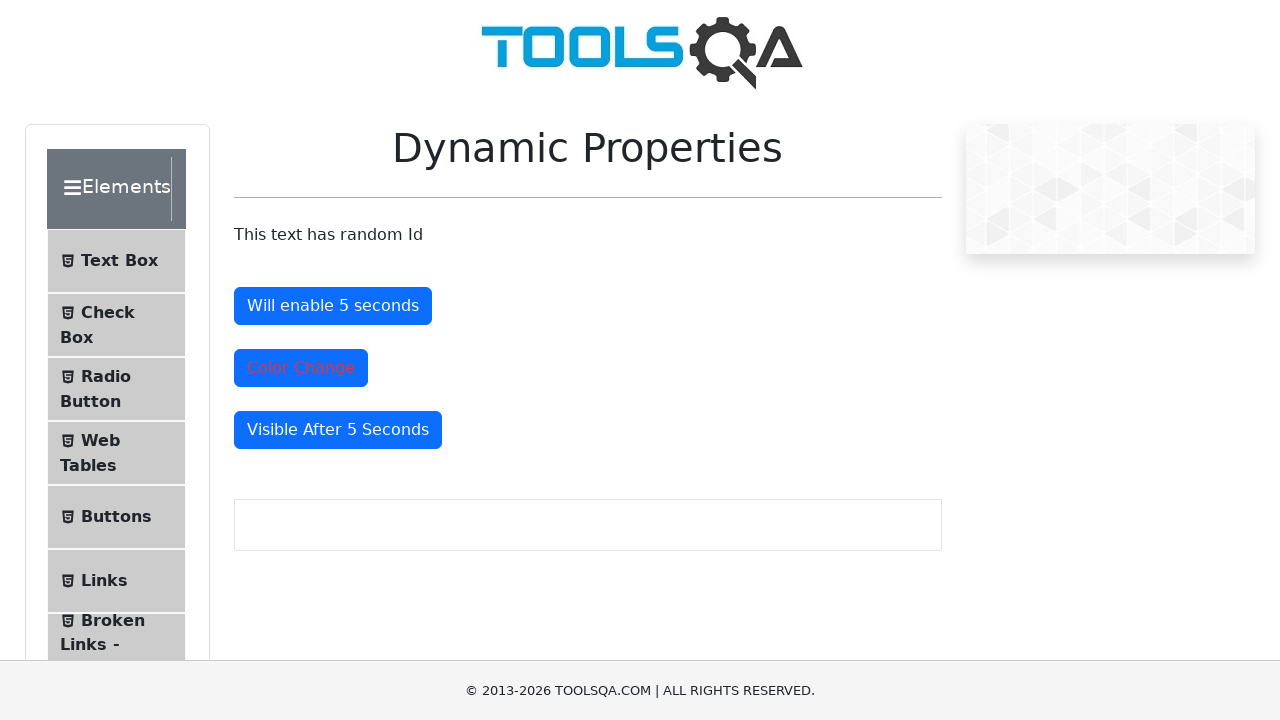